Tests window handling by clicking a link that opens a new window, switching between parent and child windows, and extracting text from both

Starting URL: https://the-internet.herokuapp.com/

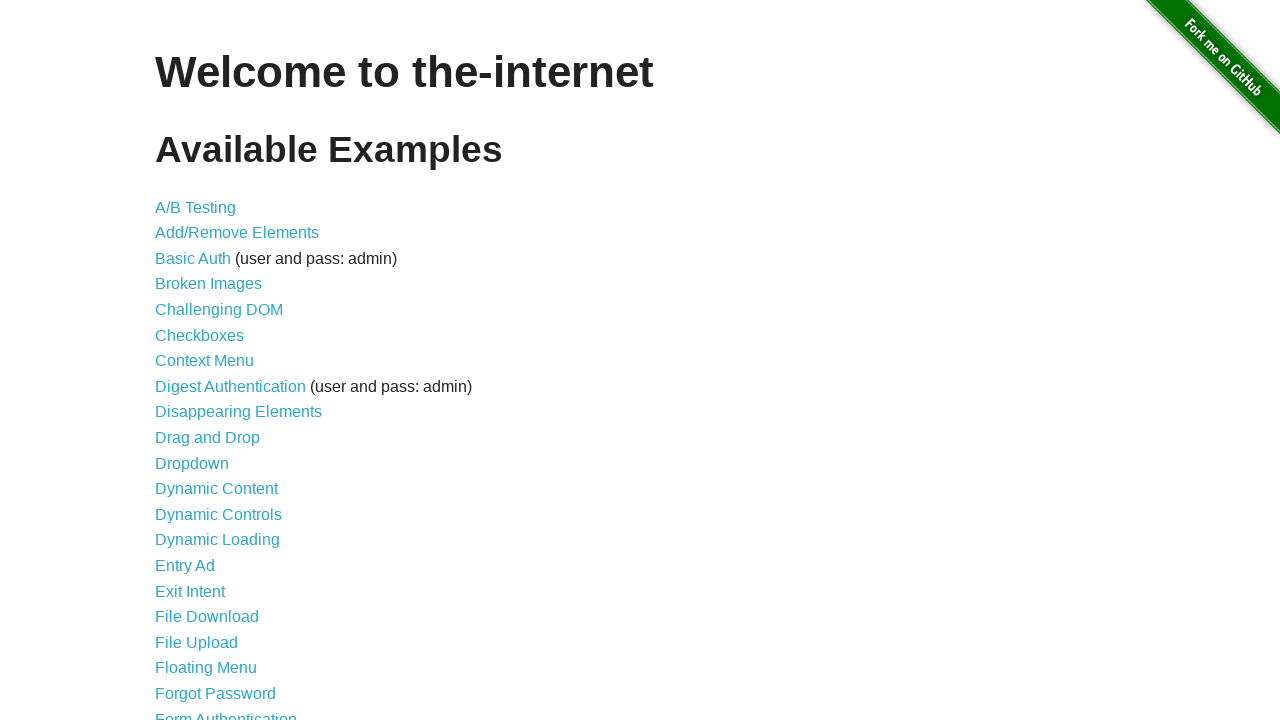

Clicked on Windows link at (218, 369) on a[href='/windows']
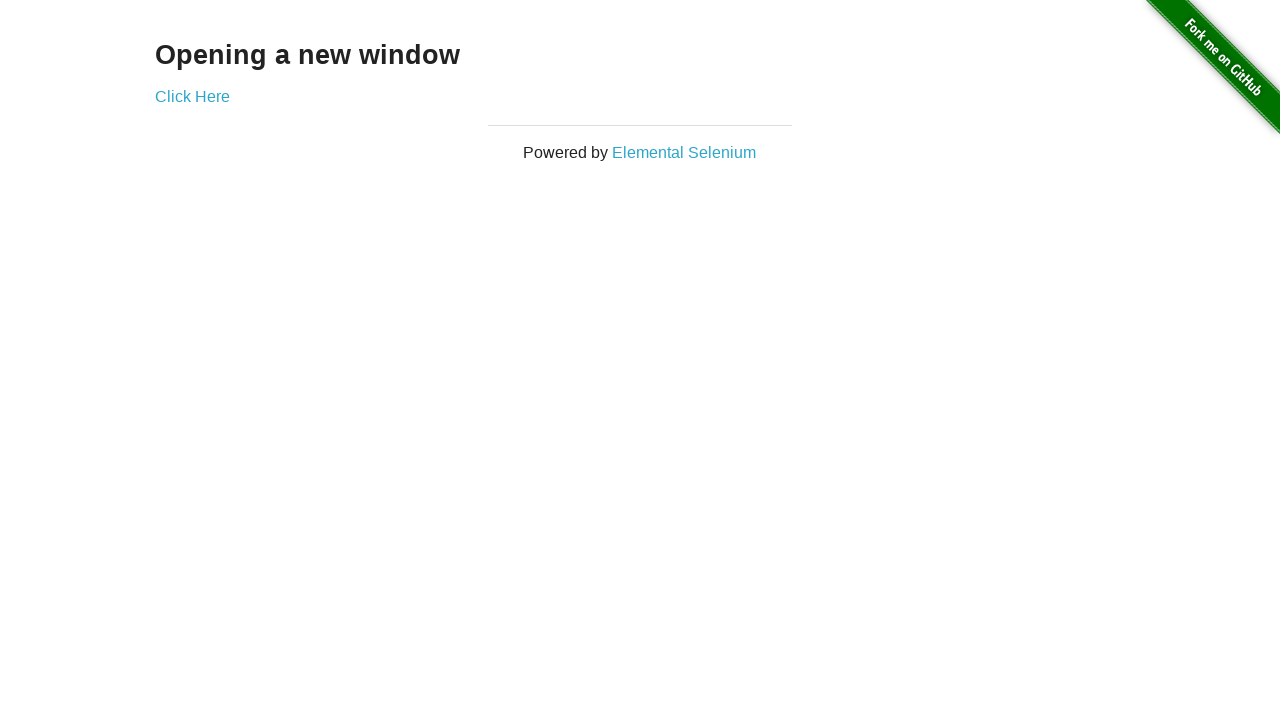

Clicked 'Click Here' link to open new window at (192, 96) on a:has-text('Click Here')
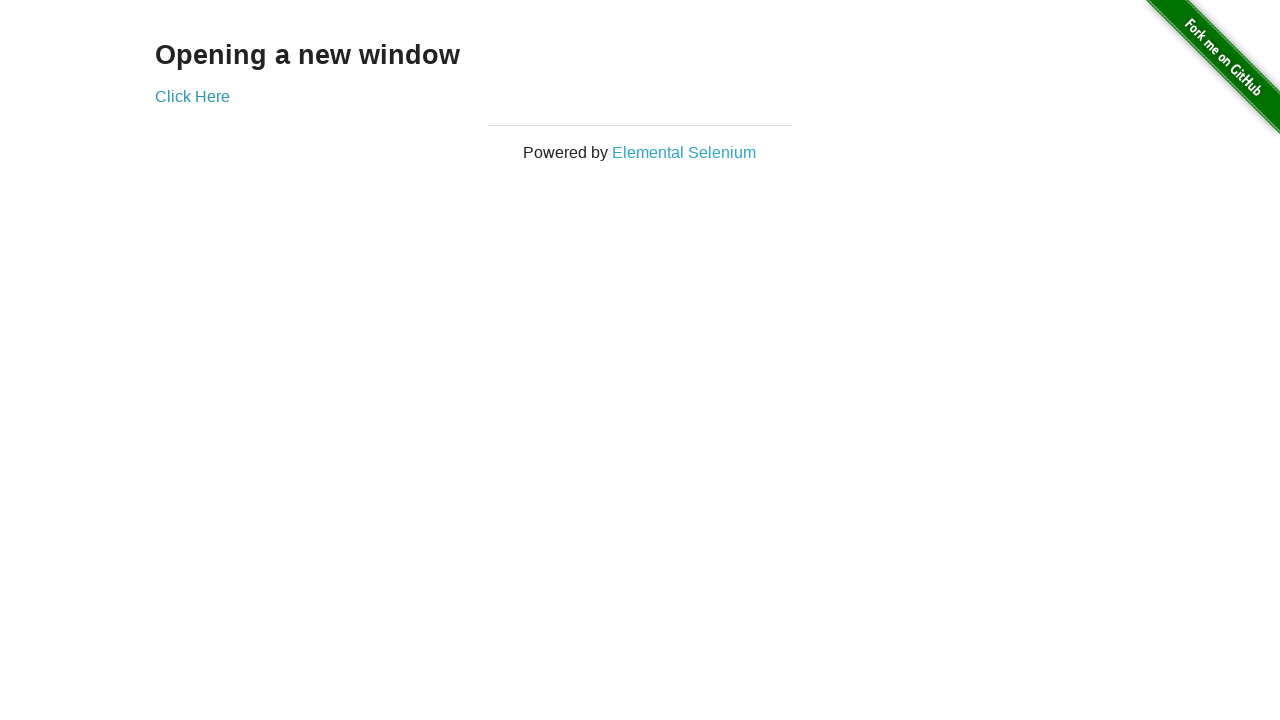

New window opened and captured
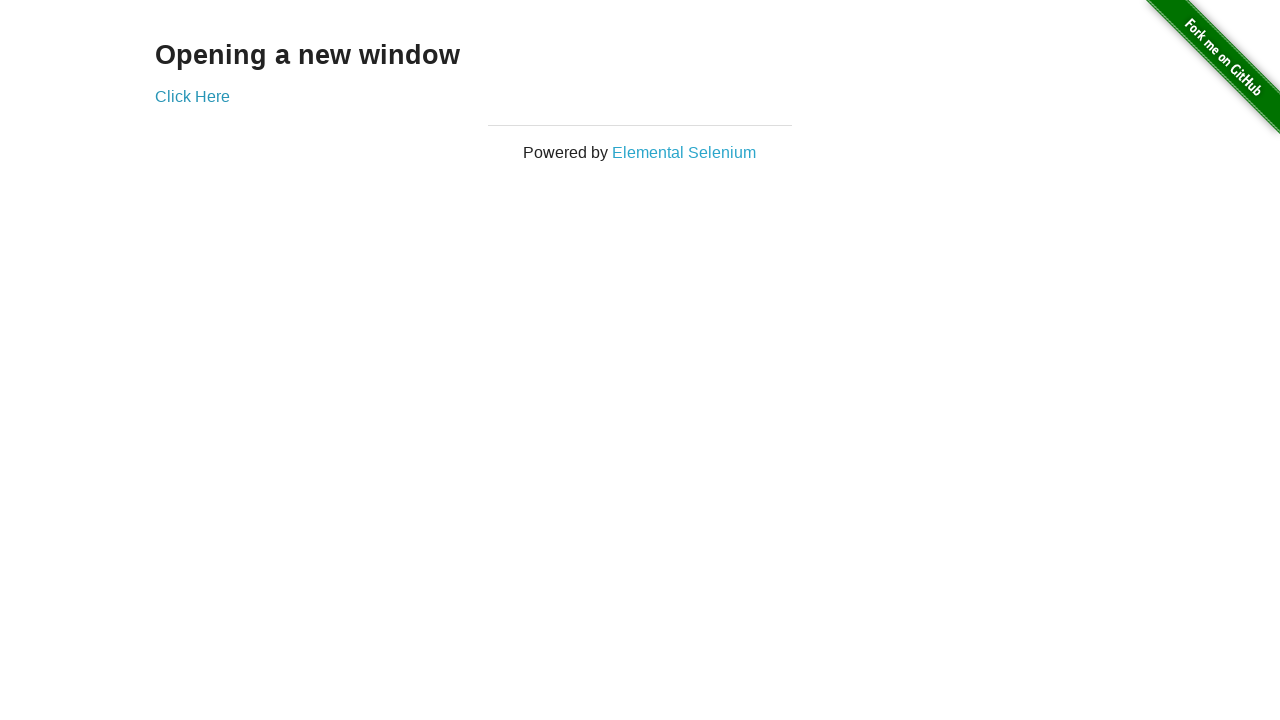

Extracted text from new window: 'New Window'
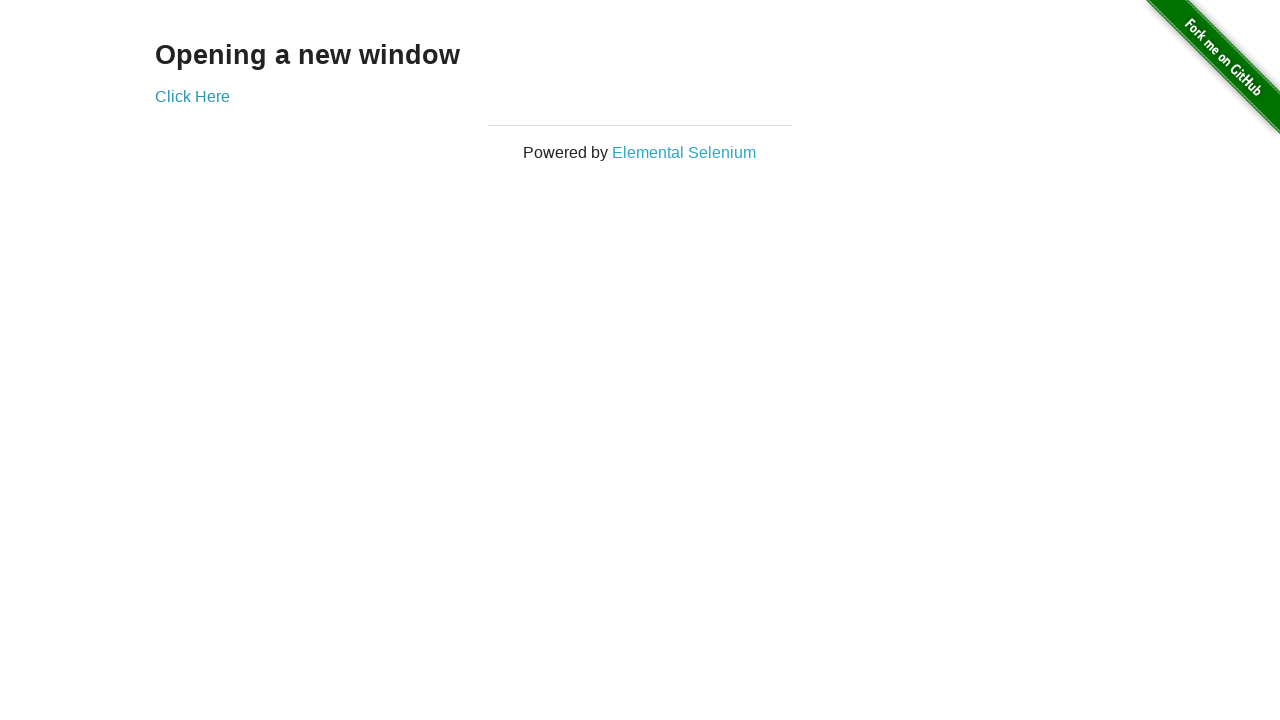

Extracted text from original window: 'Opening a new window'
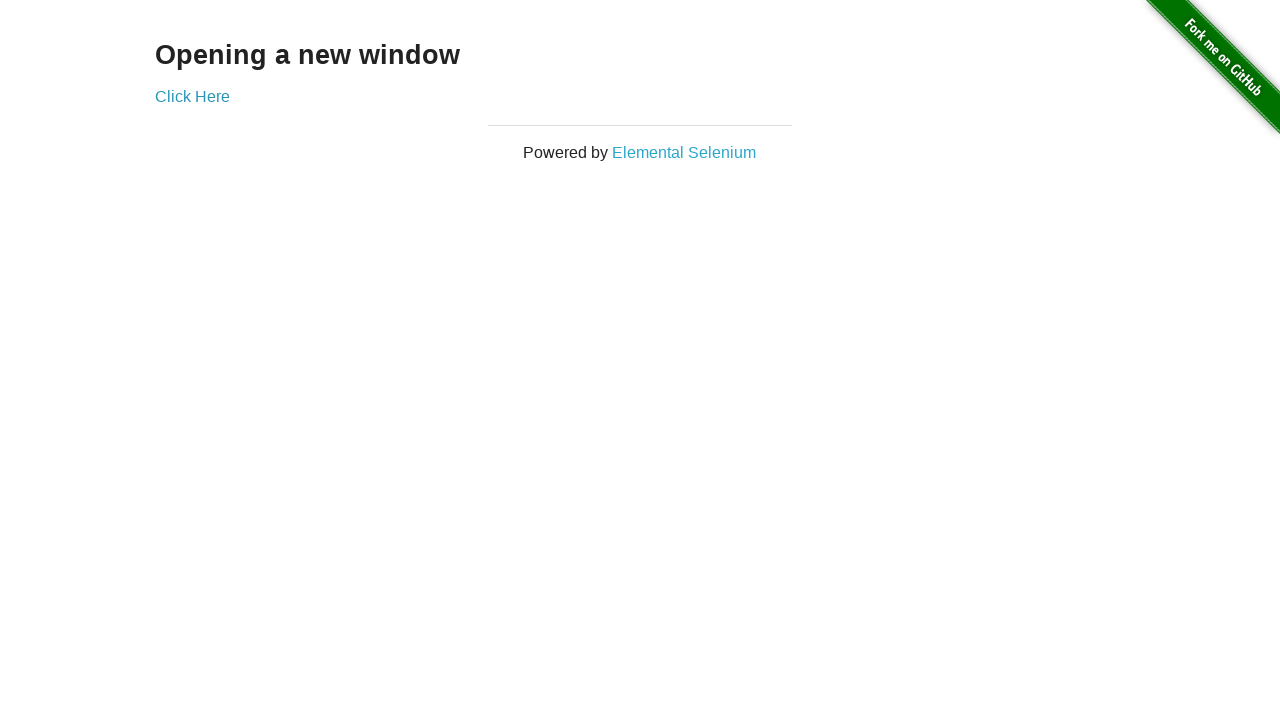

Closed new window
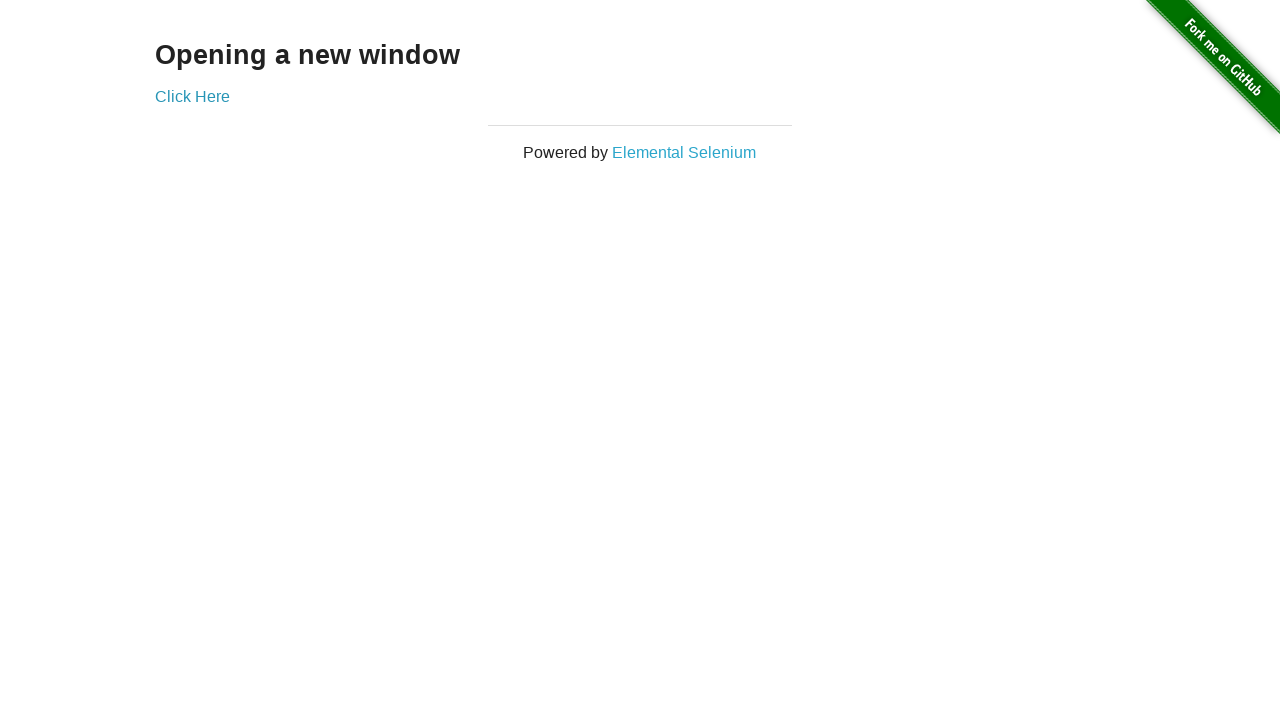

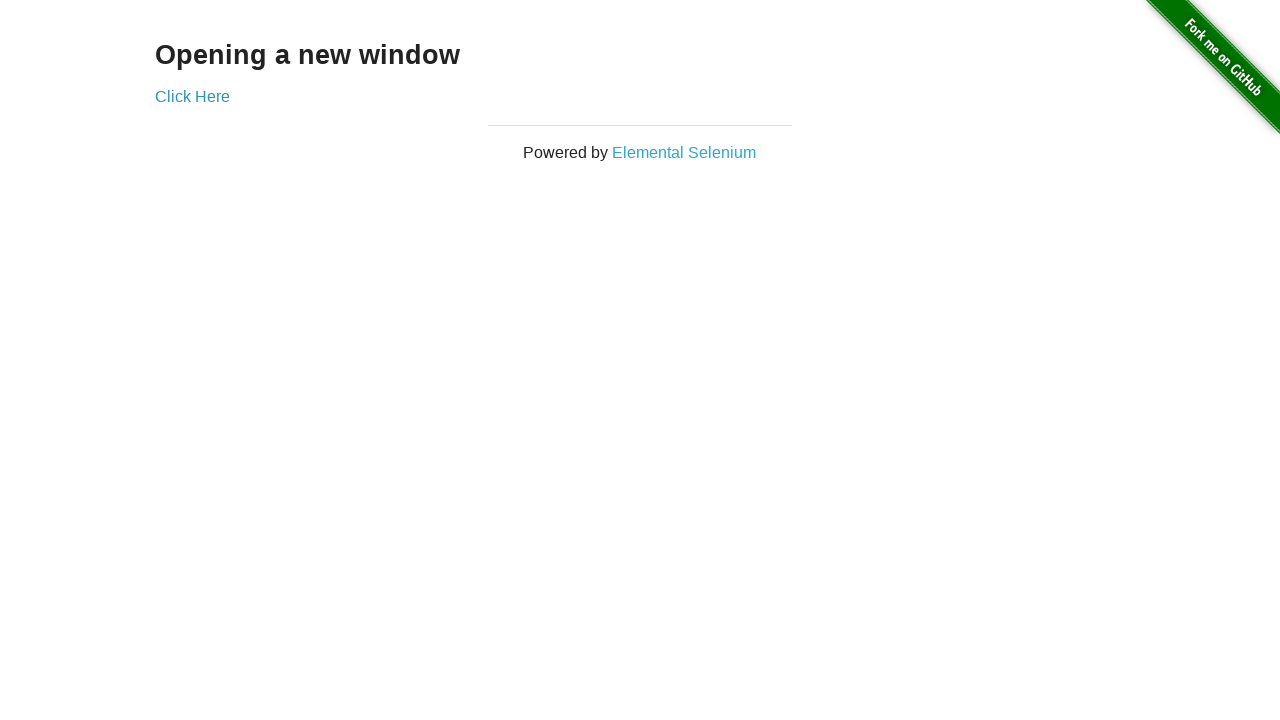